Retrieves a value from an element attribute, performs a mathematical calculation, fills the result in a form, checks checkboxes, and submits the form

Starting URL: http://suninjuly.github.io/get_attribute.html

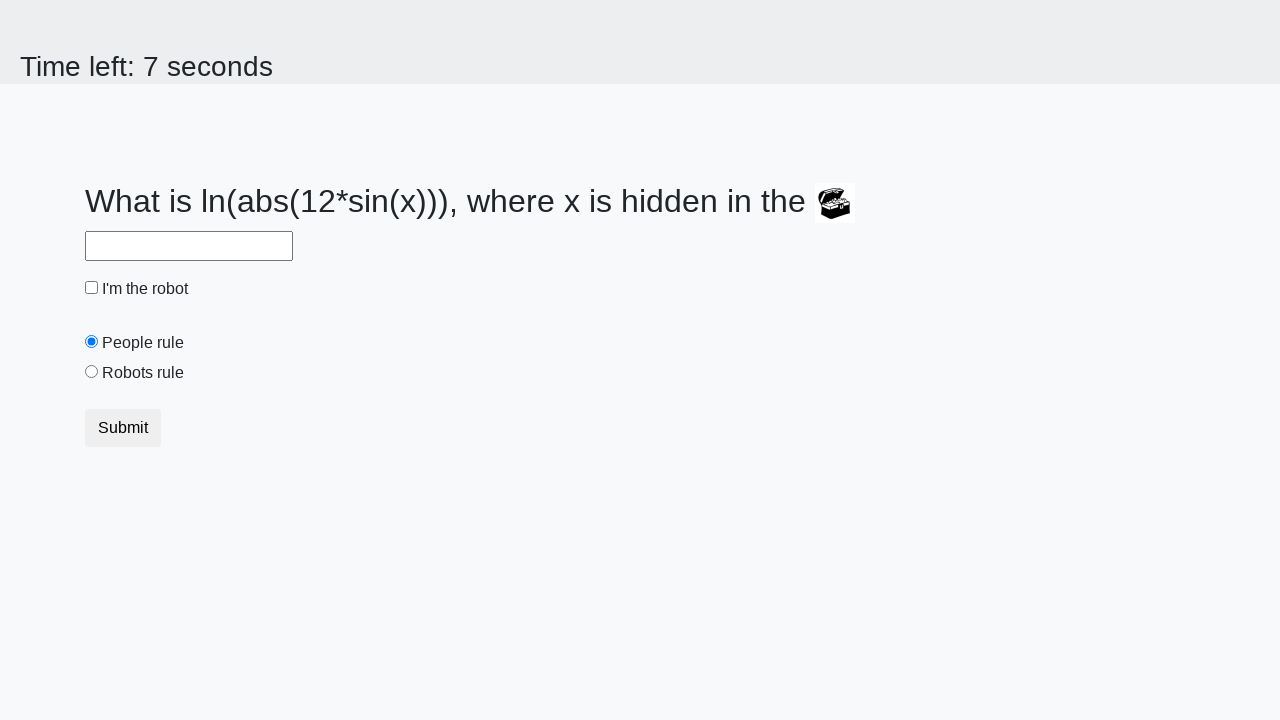

Located treasure element
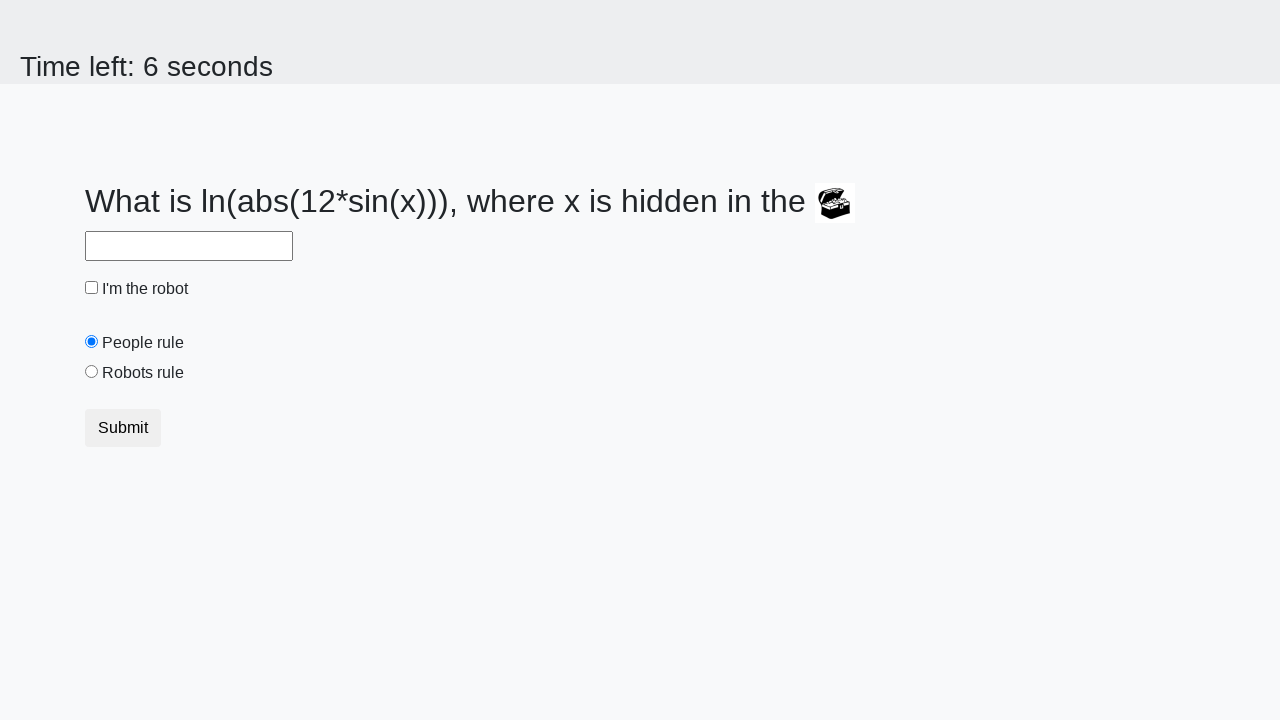

Retrieved valuex attribute from treasure element: 299
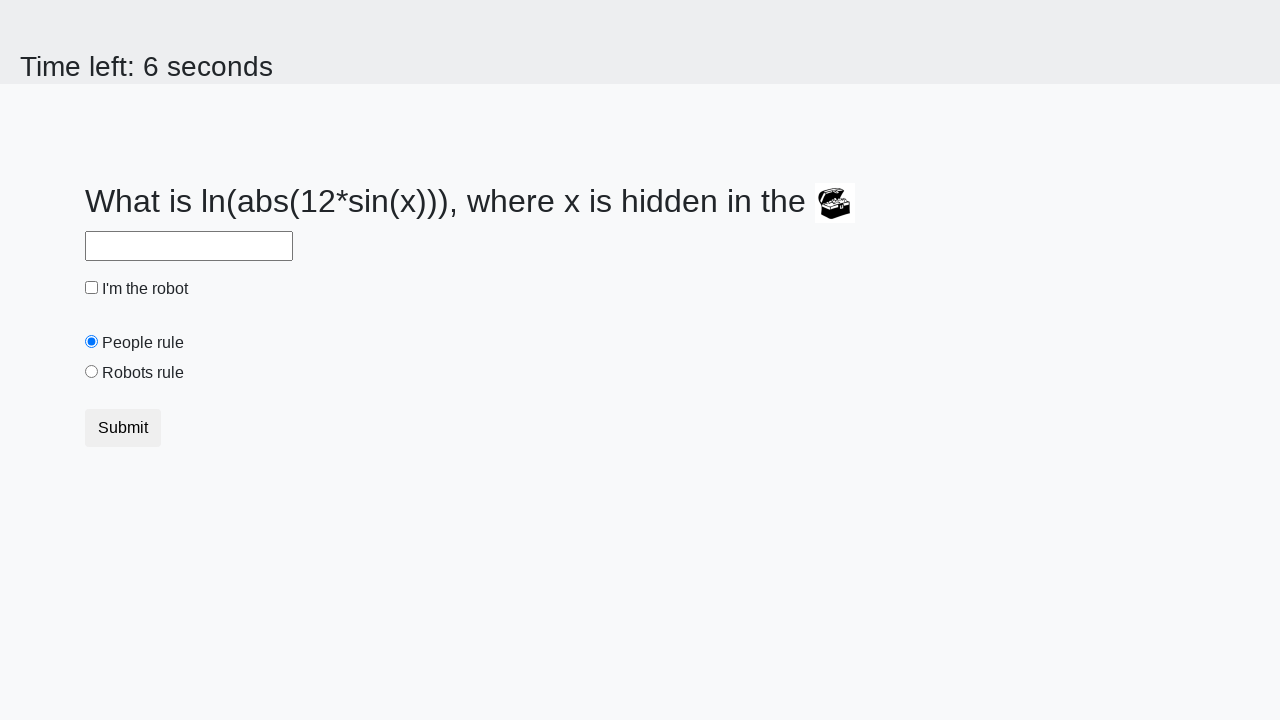

Calculated mathematical formula result: 1.8340077516232756
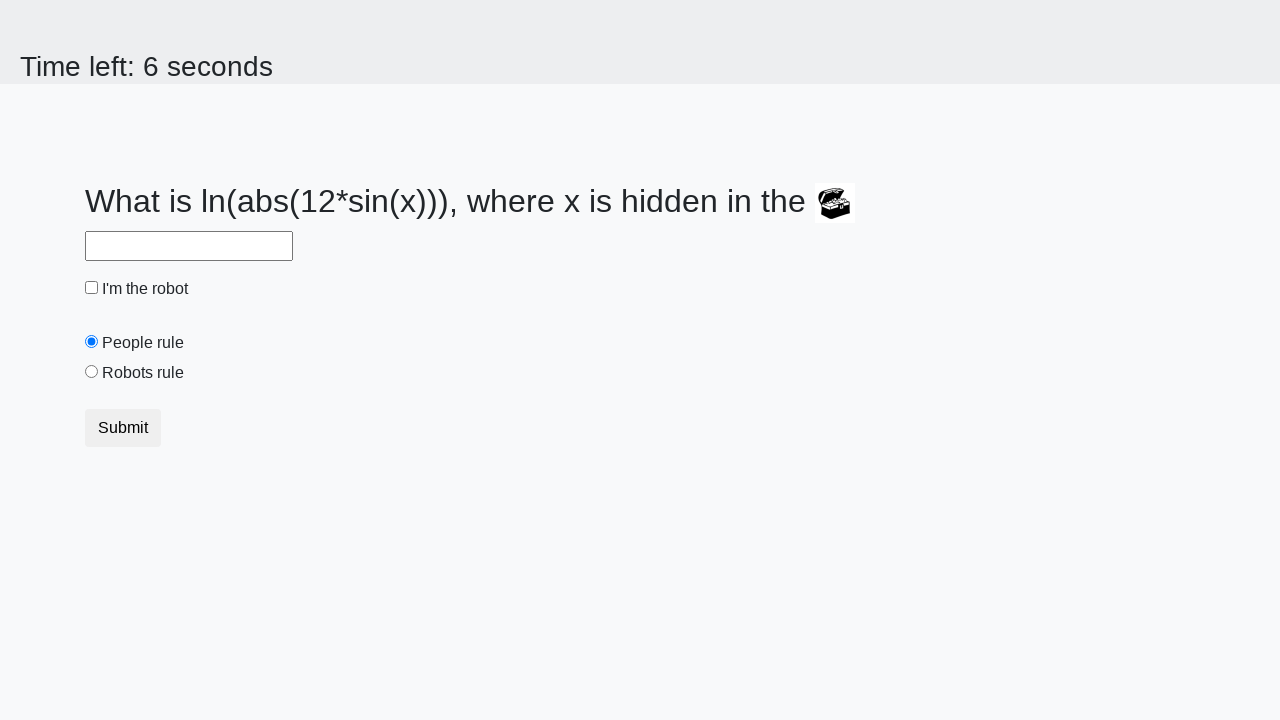

Filled answer field with calculated result on #answer
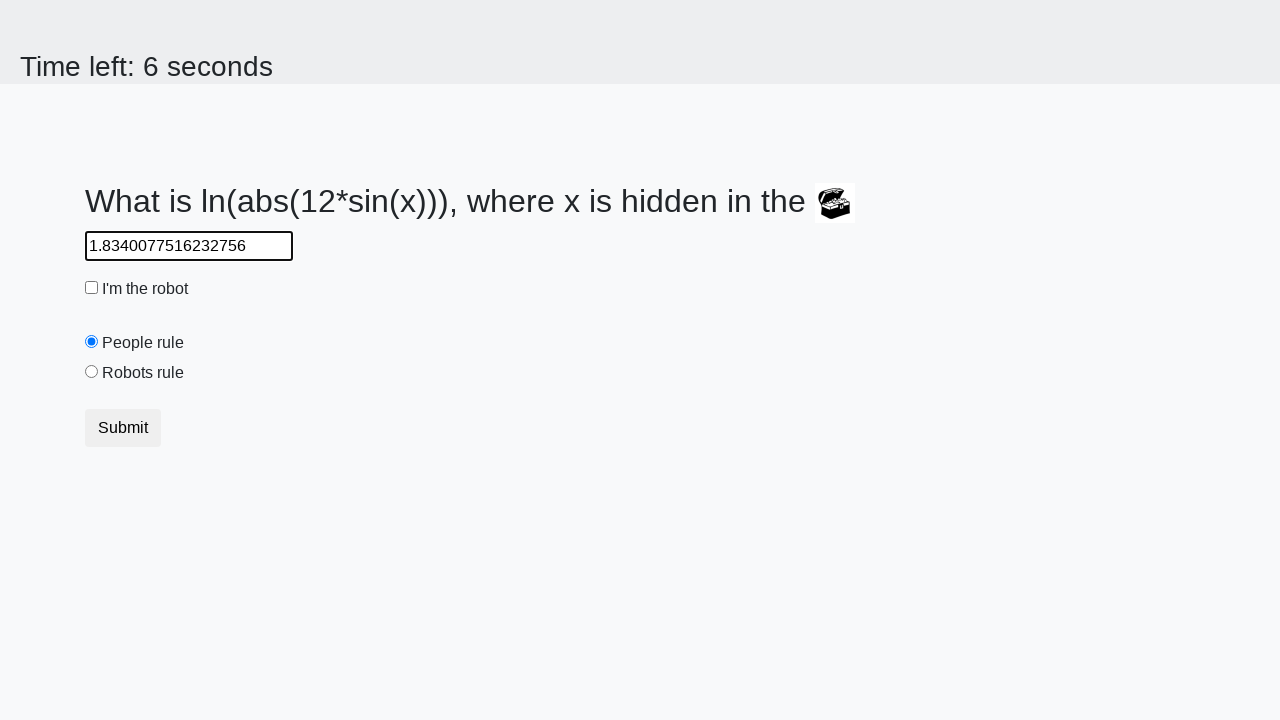

Checked robot checkbox at (92, 288) on input#robotCheckbox
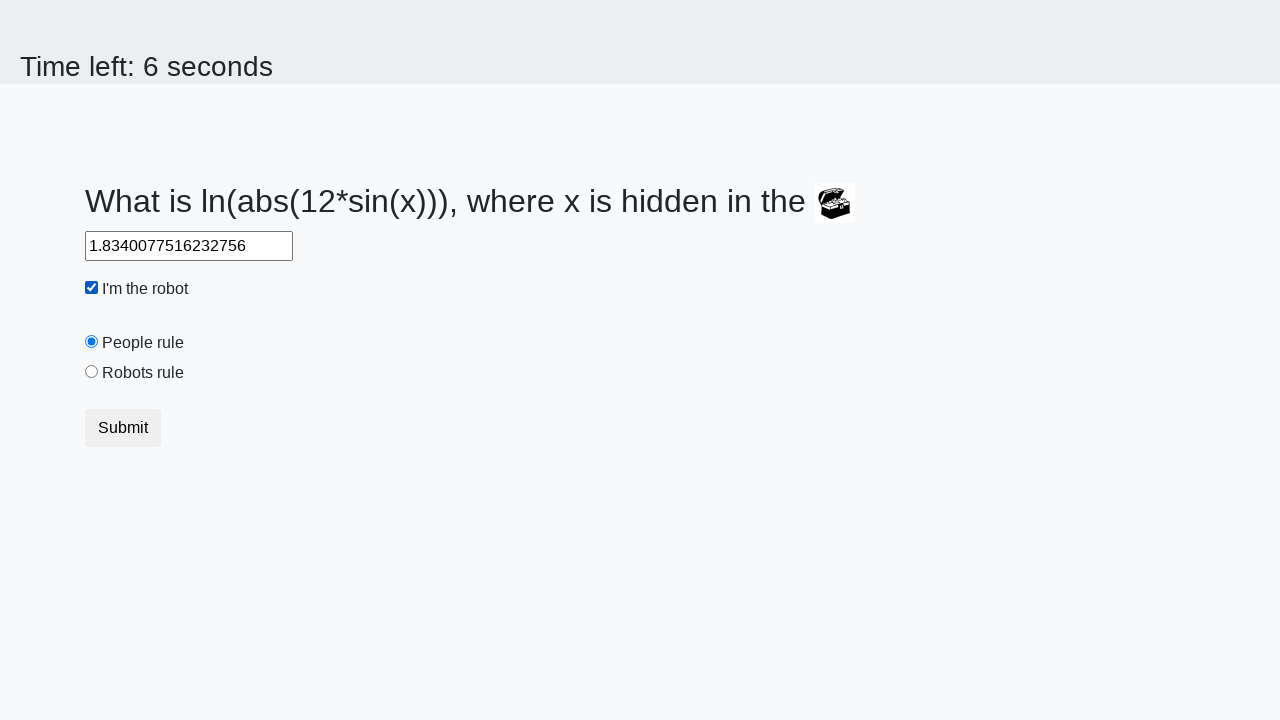

Selected robots rule radio button at (92, 372) on input#robotsRule
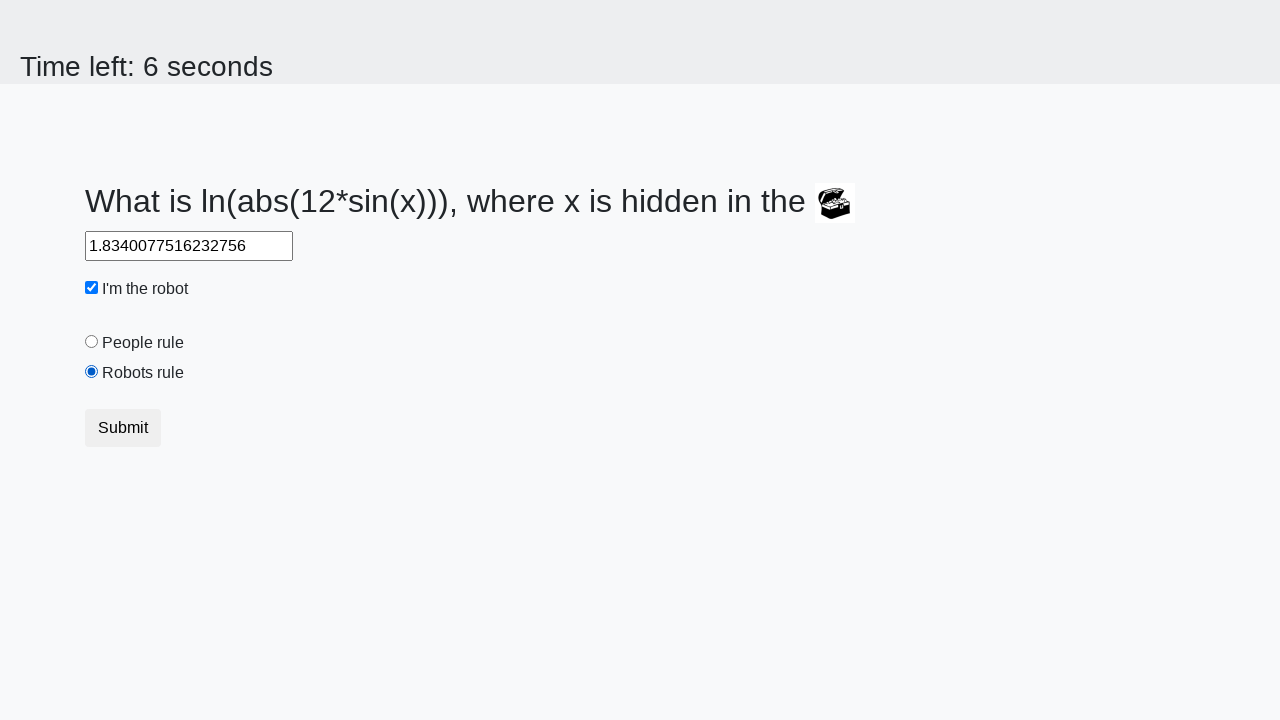

Clicked Submit button at (123, 428) on button:has-text('Submit')
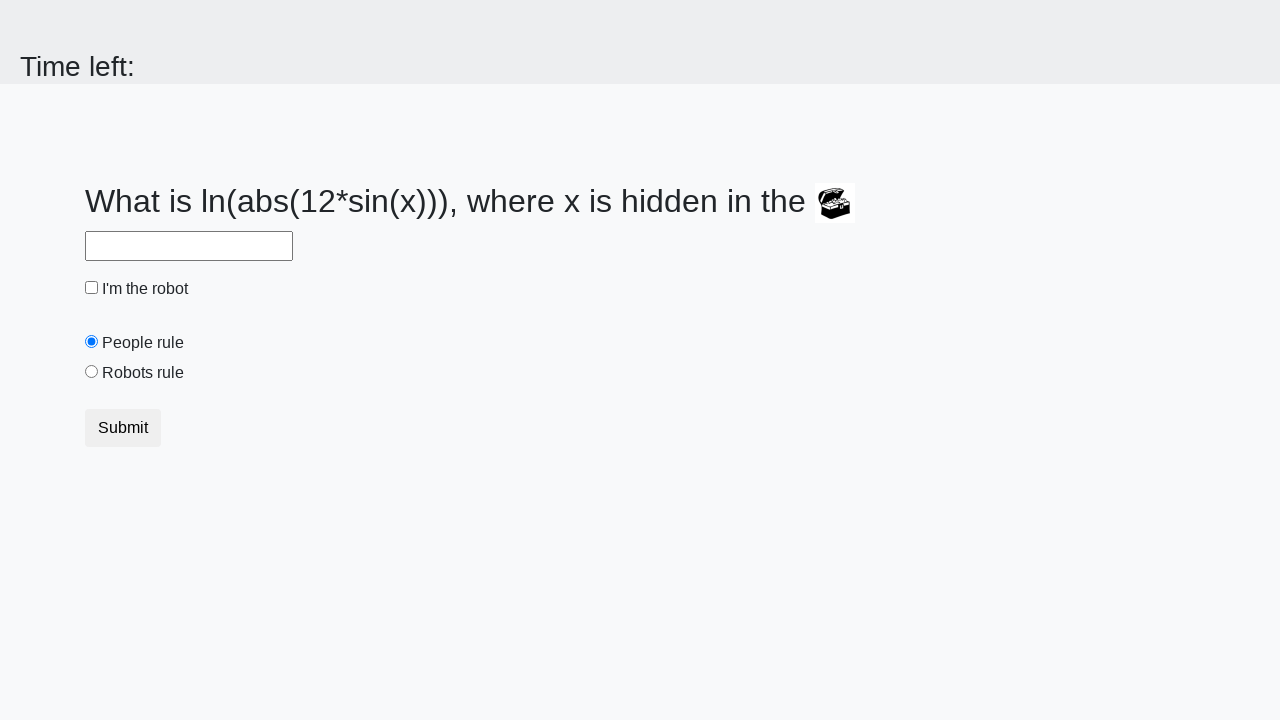

Set up dialog handler to accept alerts
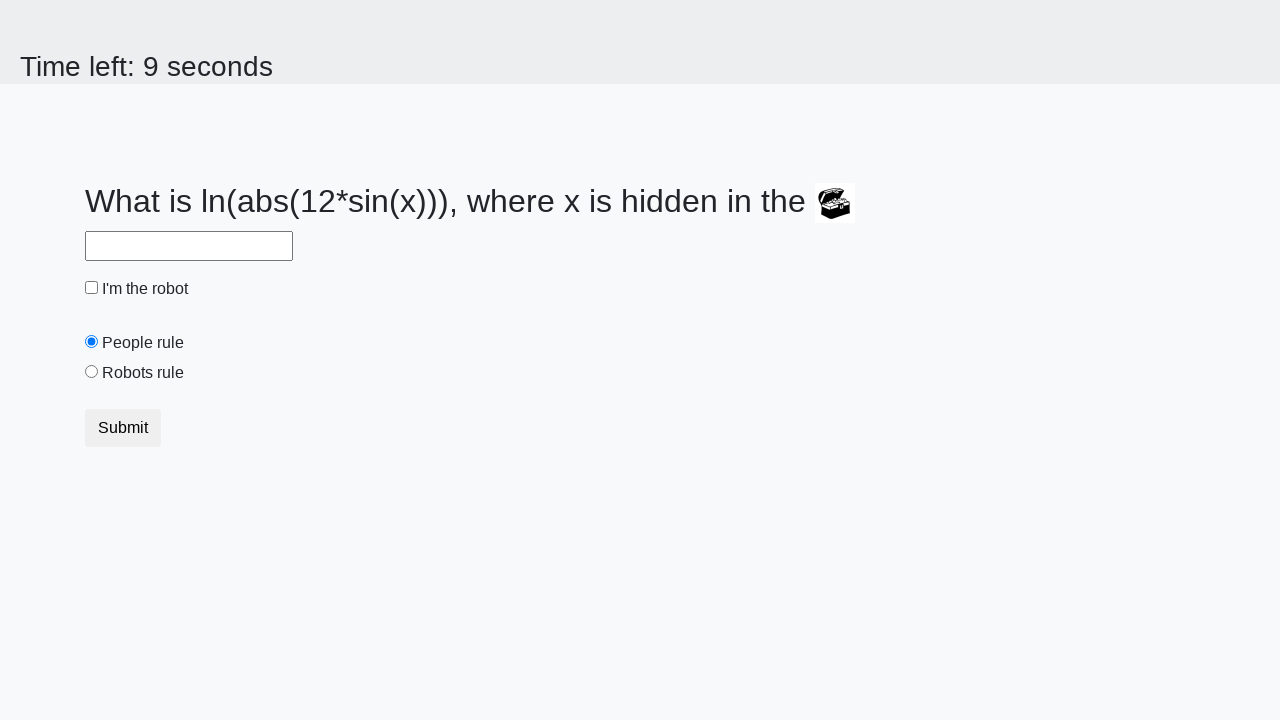

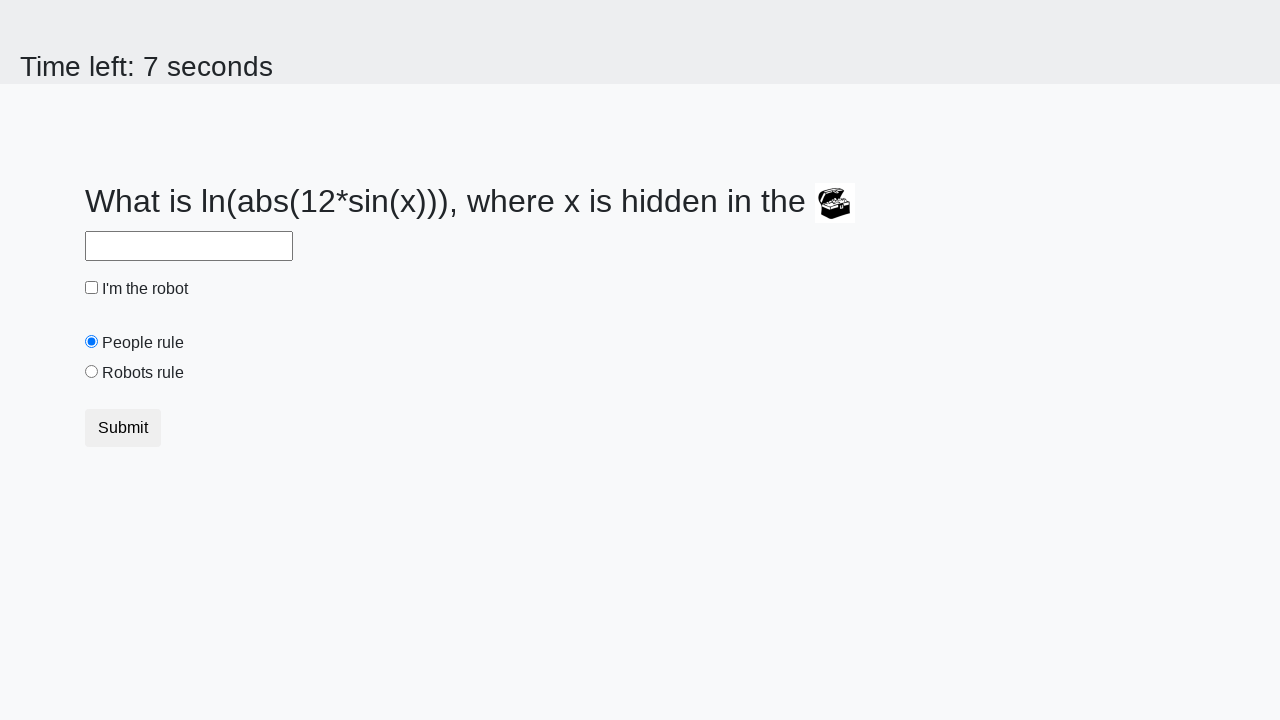